Tests clicking on a checkbox element on the Selenium inputs test page

Starting URL: https://www.selenium.dev/selenium/web/inputs.html

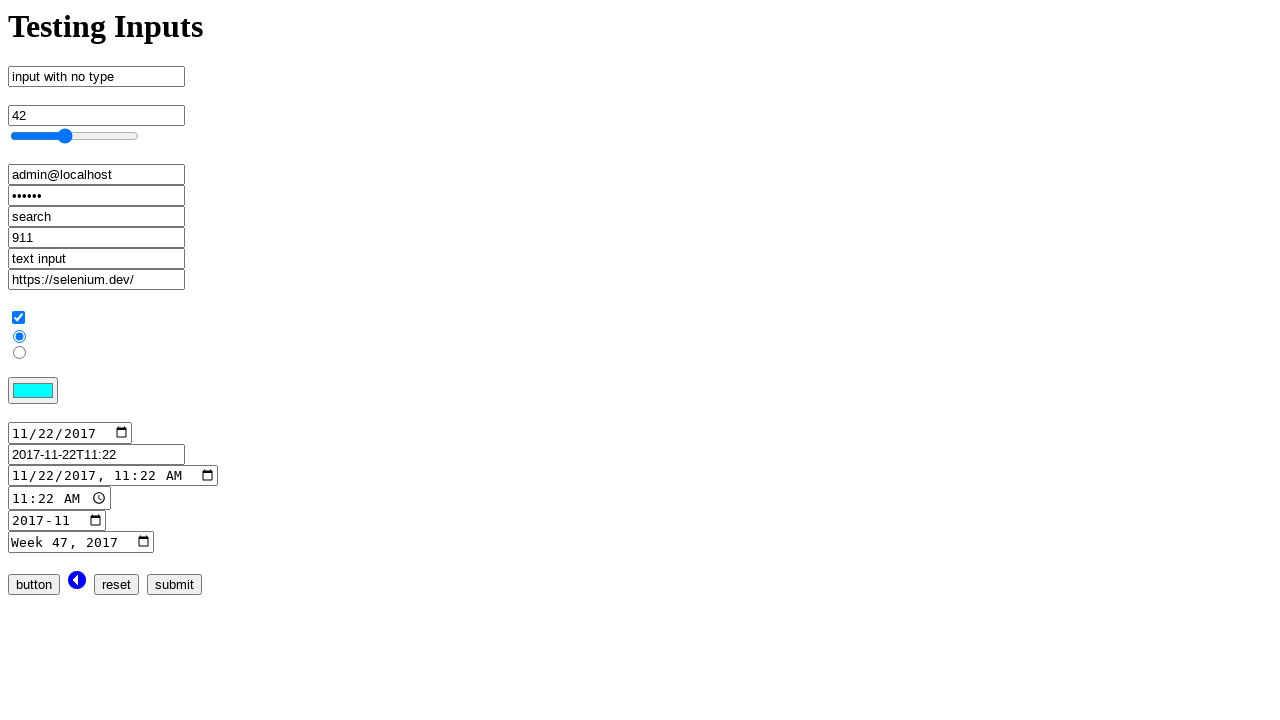

Navigated to Selenium inputs test page
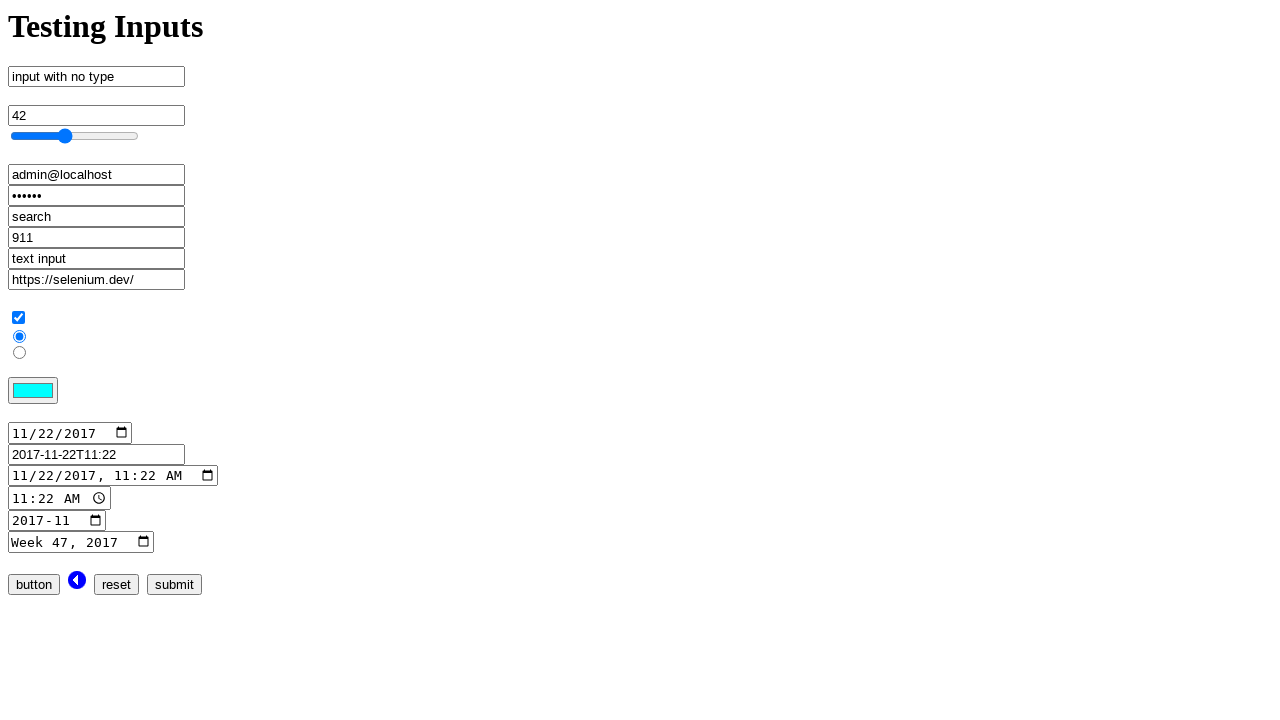

Clicked on checkbox element at (18, 318) on input[name='checkbox_input']
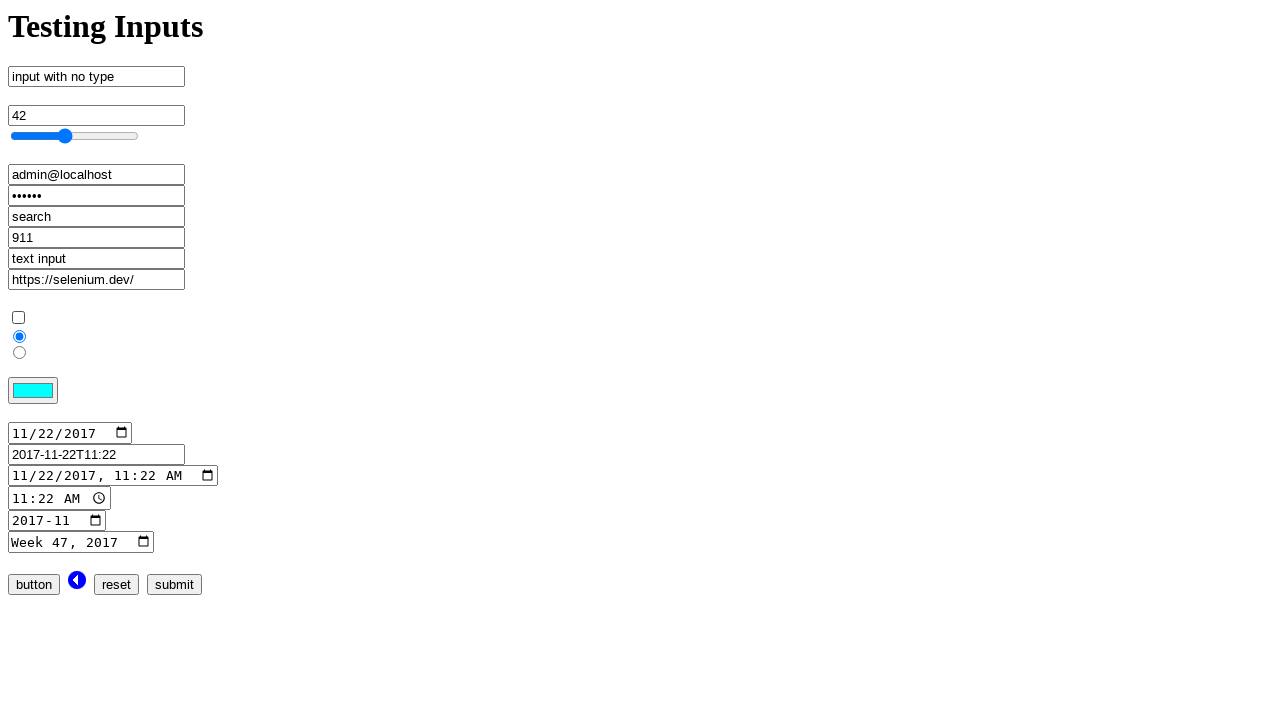

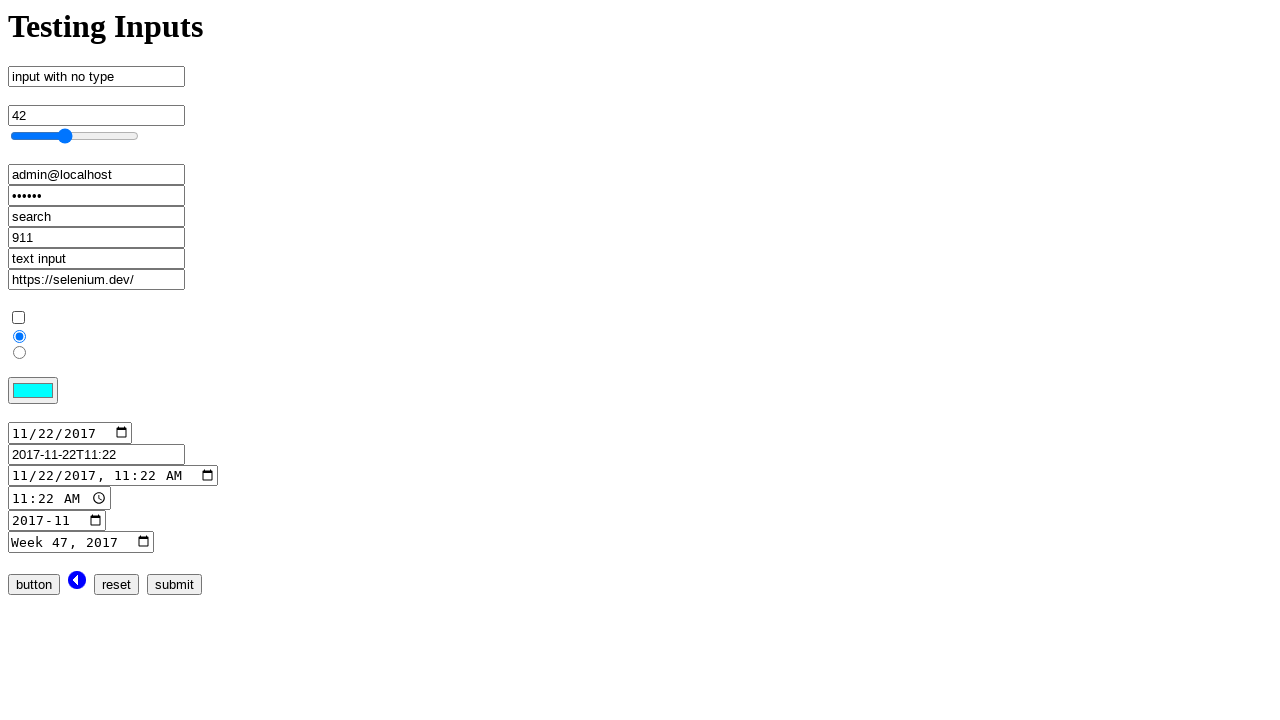